Tests the add/remove elements functionality by clicking the "Add Element" button to create a new delete button, then verifies the delete button appears with the correct text.

Starting URL: http://the-internet.herokuapp.com/add_remove_elements/

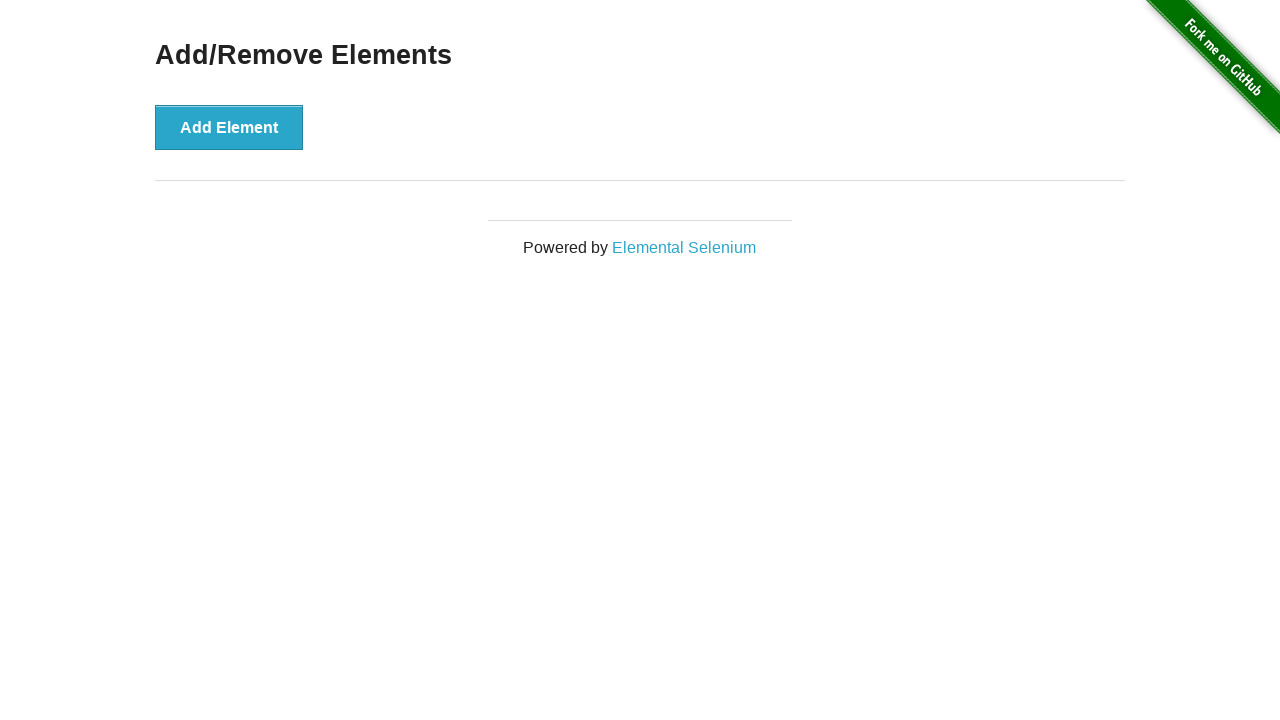

Clicked the 'Add Element' button at (229, 127) on xpath=//button[contains(text(),'Add Element')]
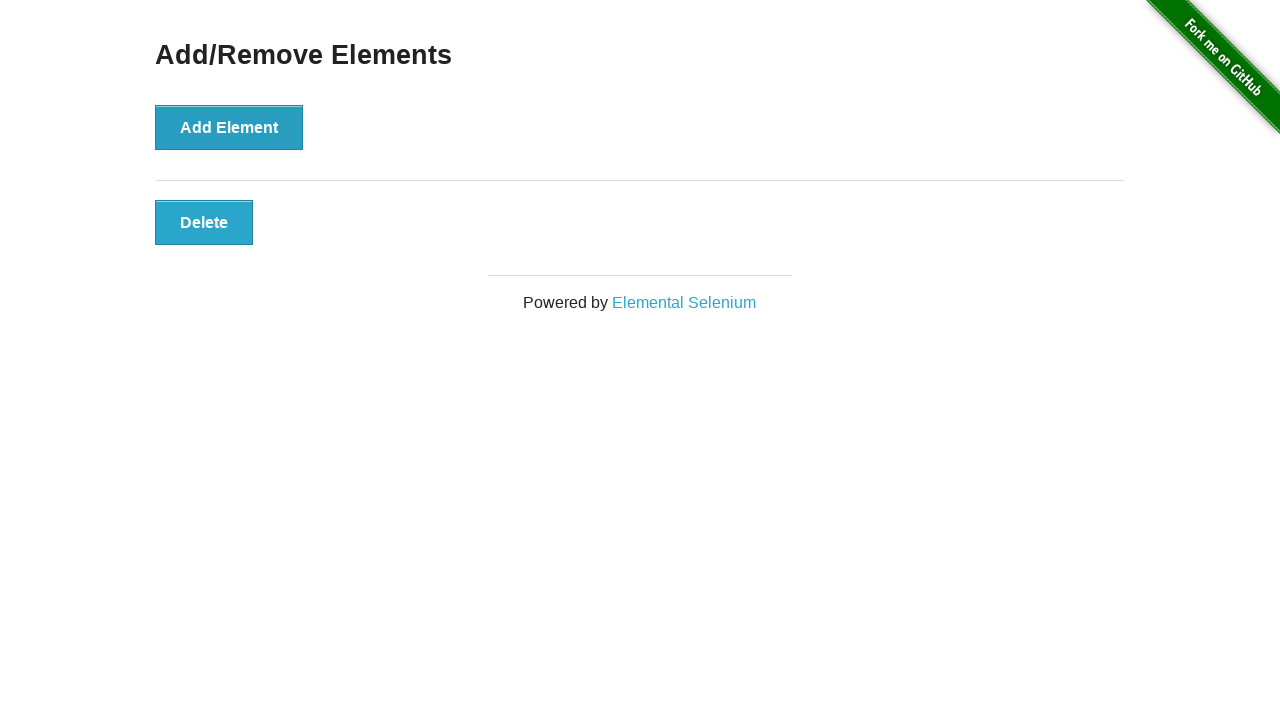

Located the delete button element
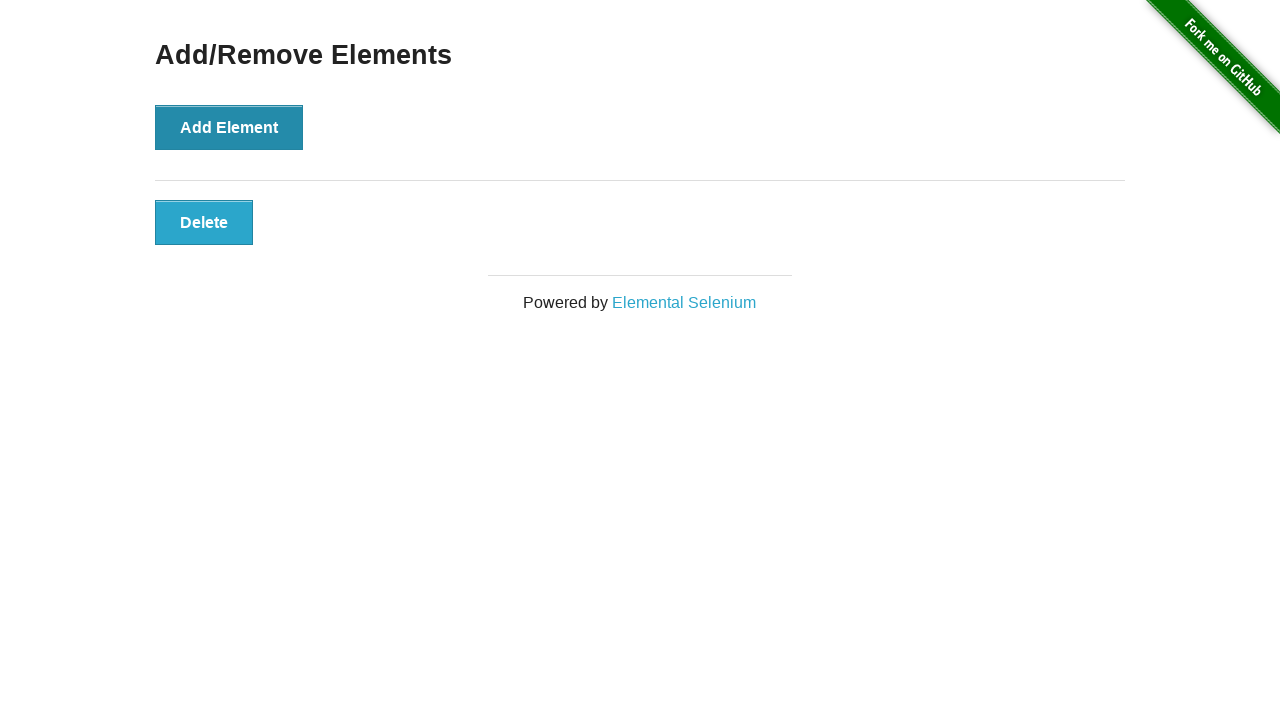

Delete button appeared on the page
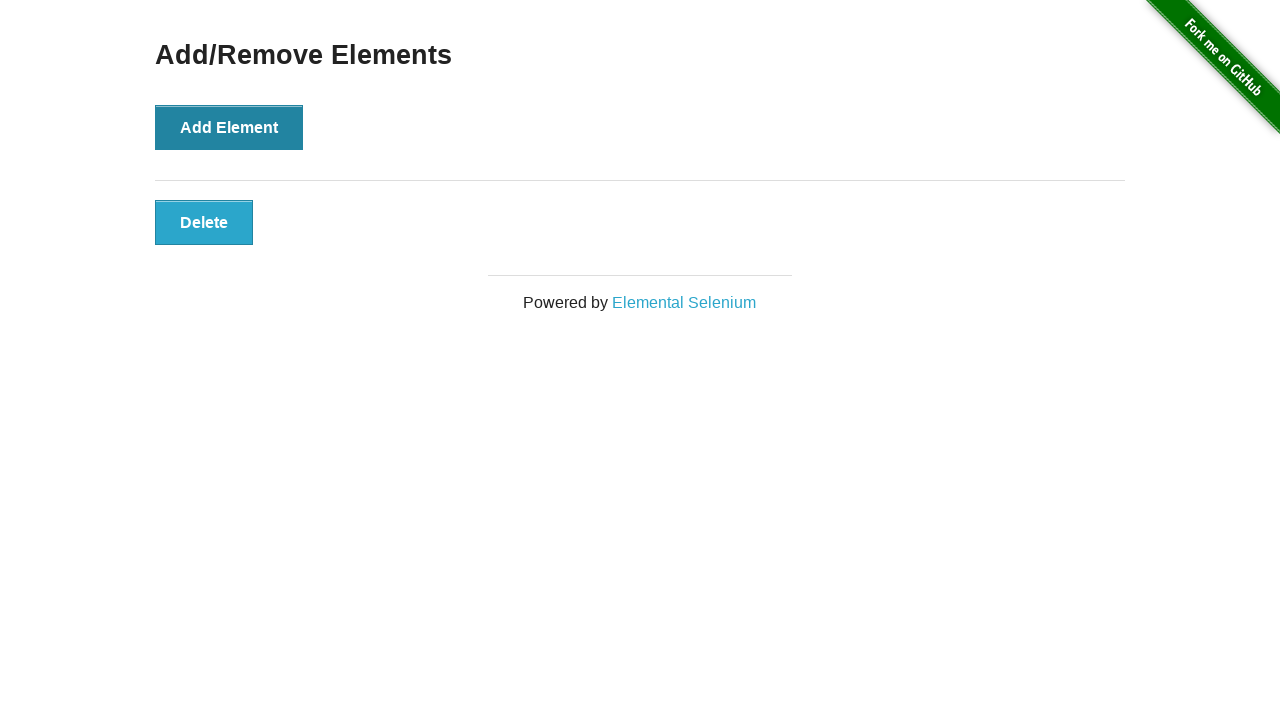

Verified delete button contains correct text 'Delete'
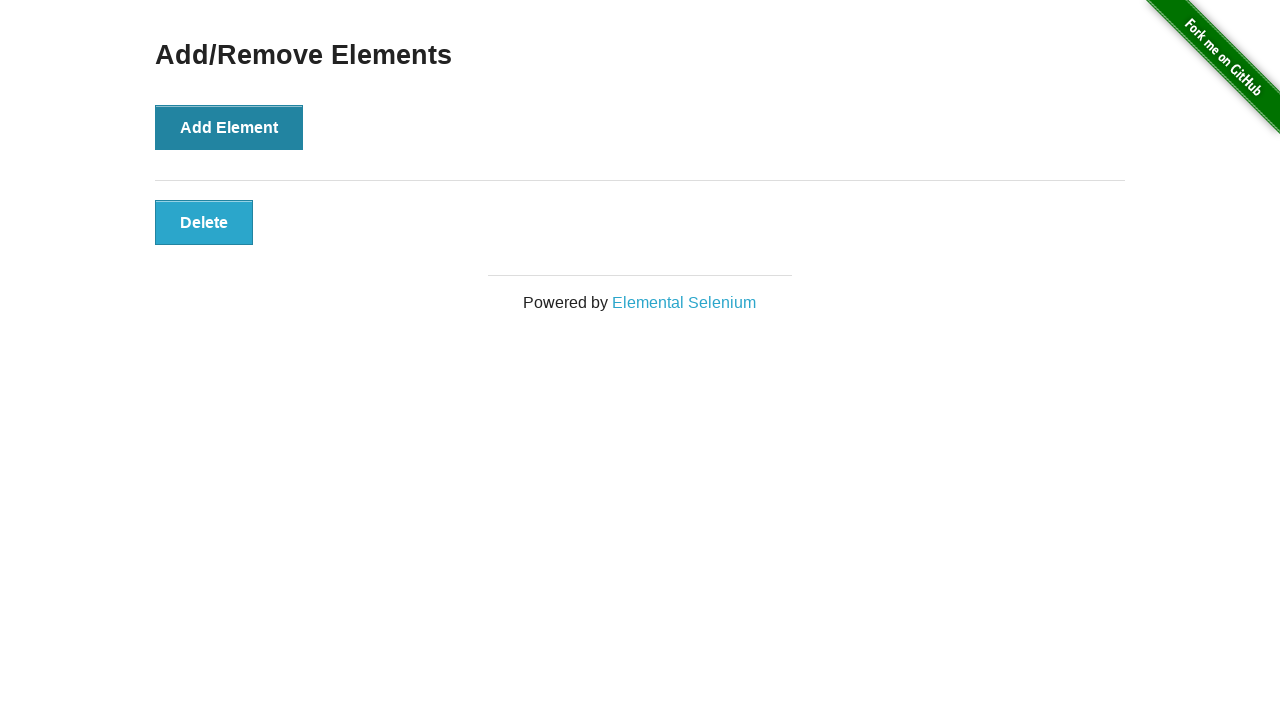

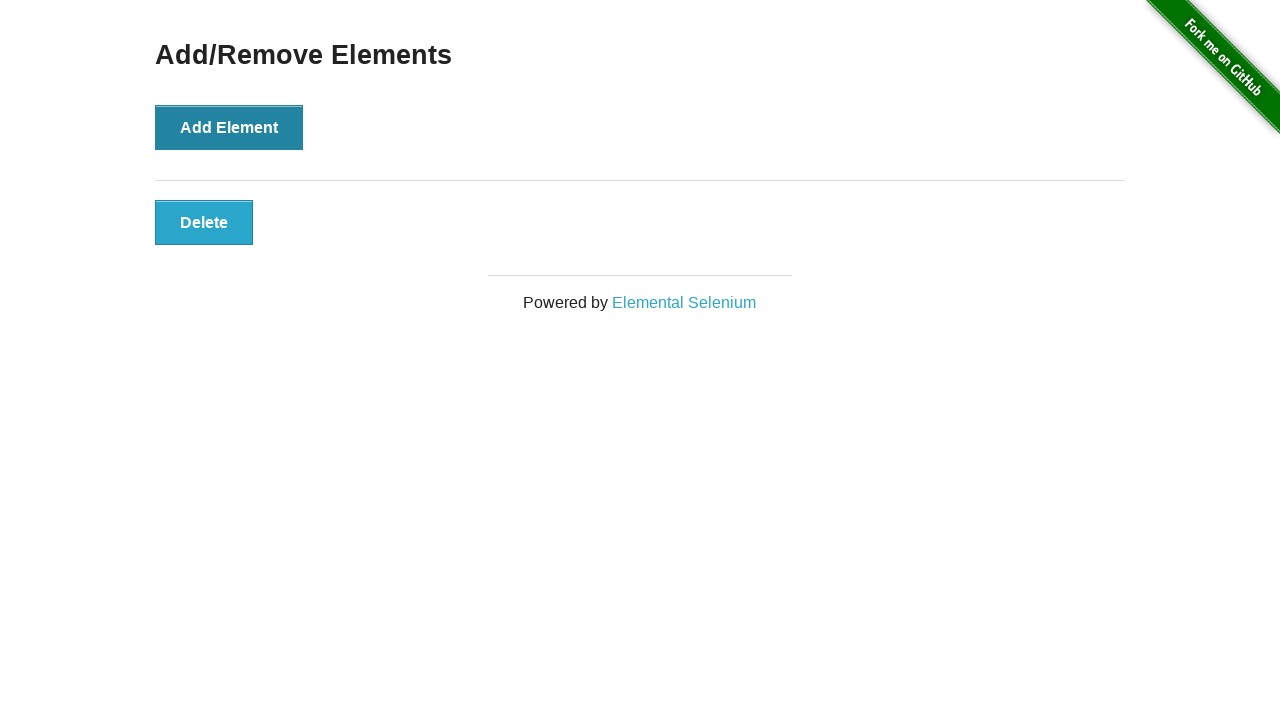